Tests form interaction and navigation by filling a name field, clicking a shop link using JavaScript execution, and scrolling to the bottom of the page

Starting URL: https://rahulshettyacademy.com/angularpractice/

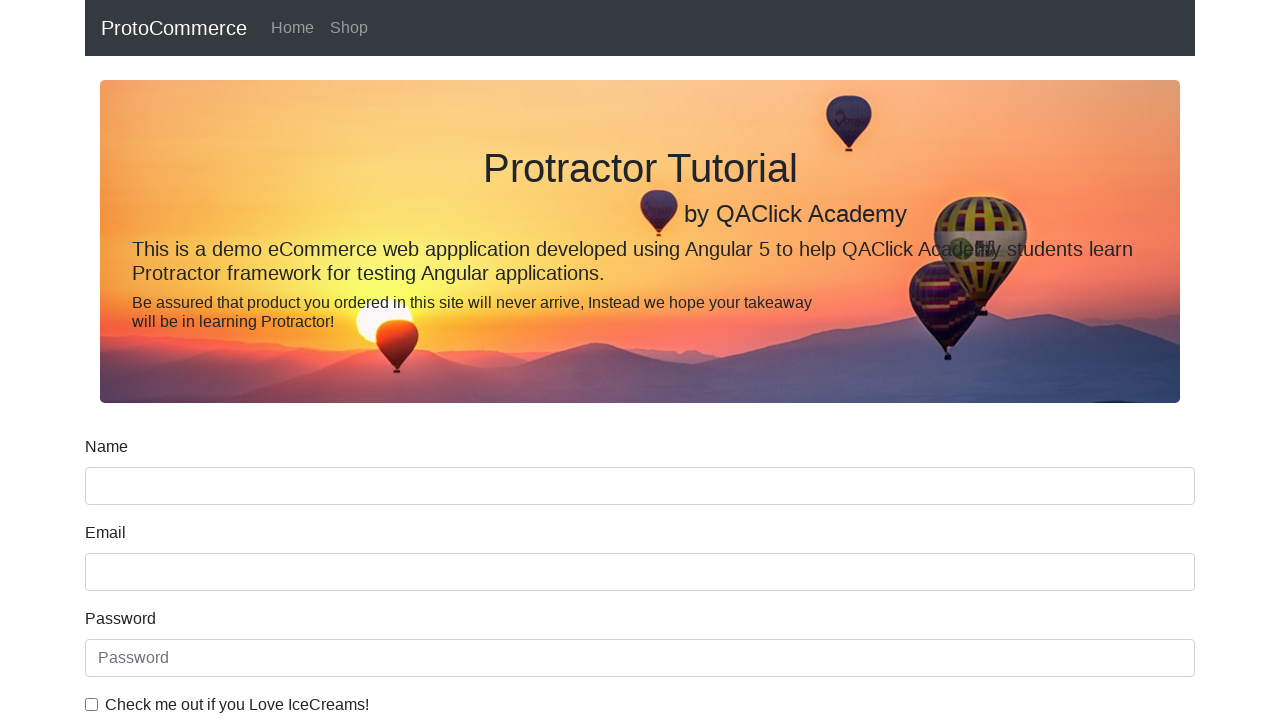

Filled name field with 'Mateus' on input[name='name']
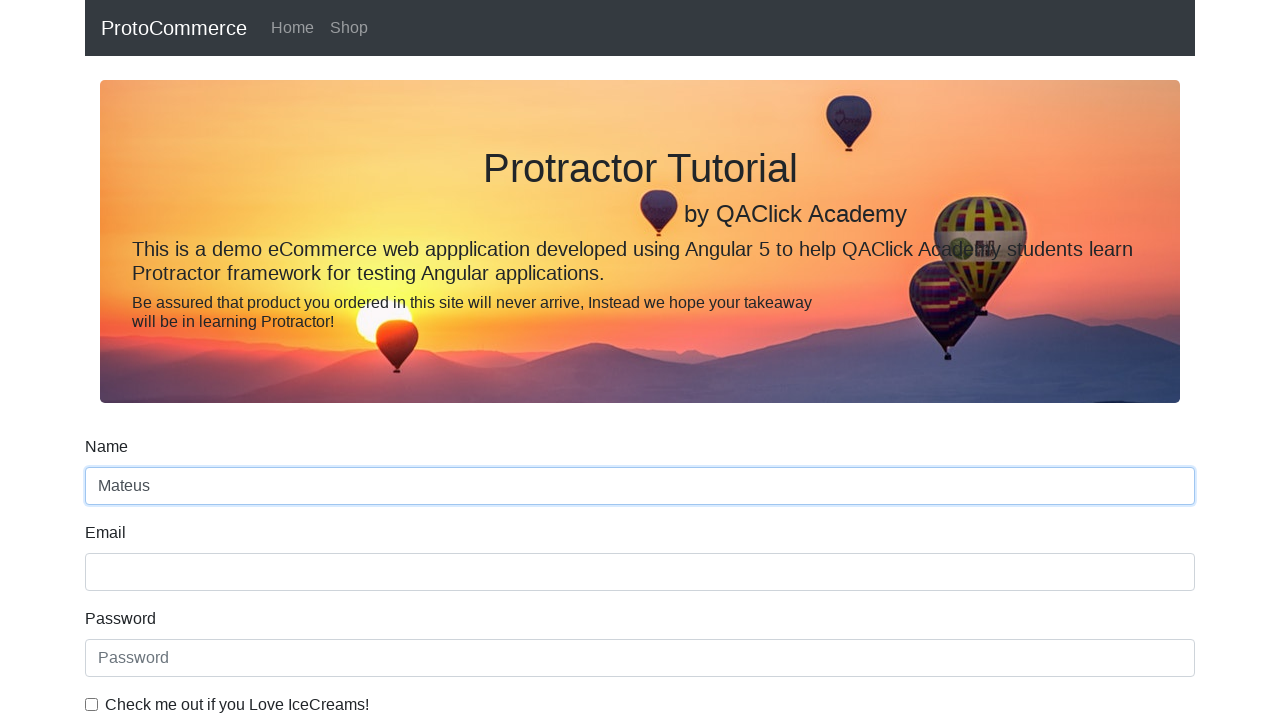

Clicked Shop link at (349, 28) on a:text('Shop')
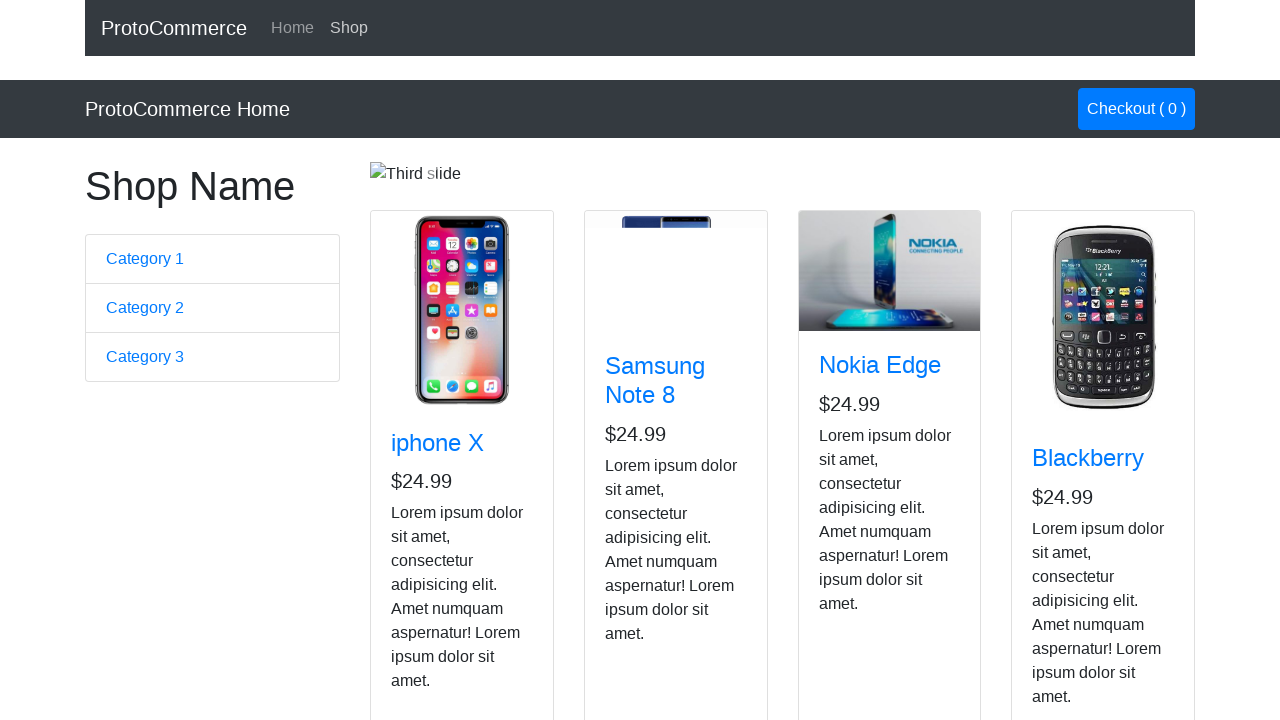

Scrolled to the bottom of the page
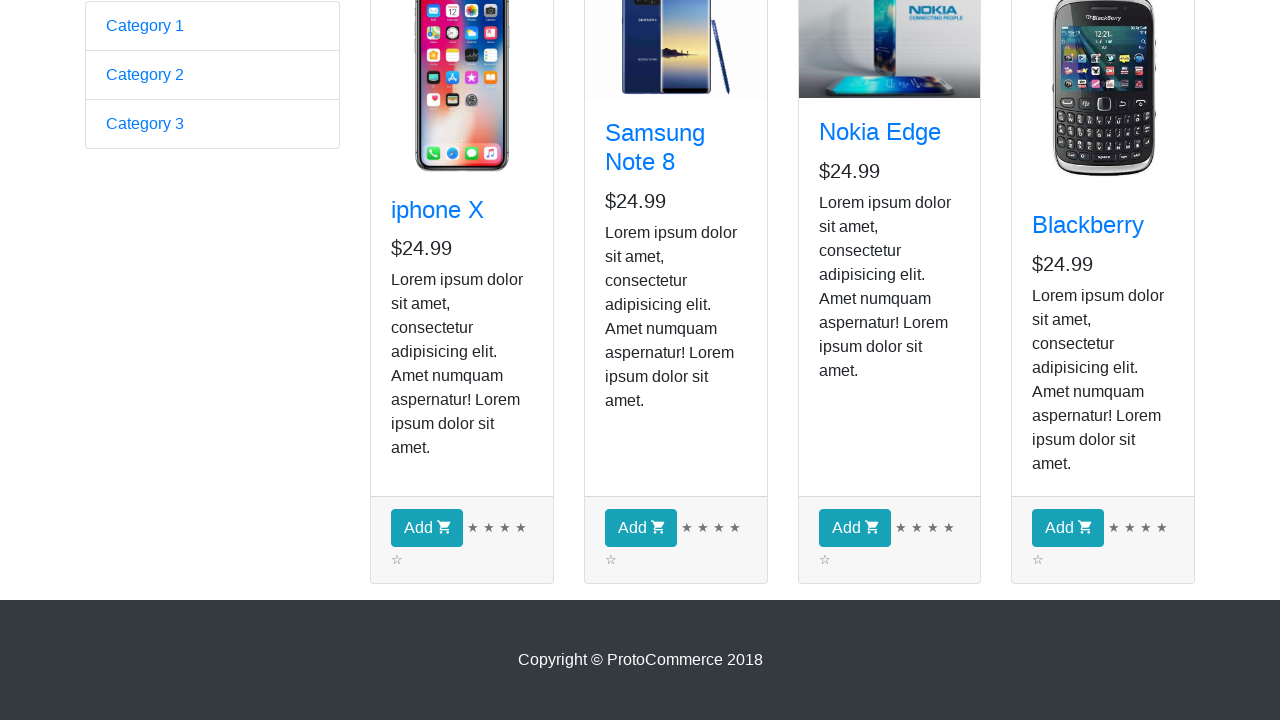

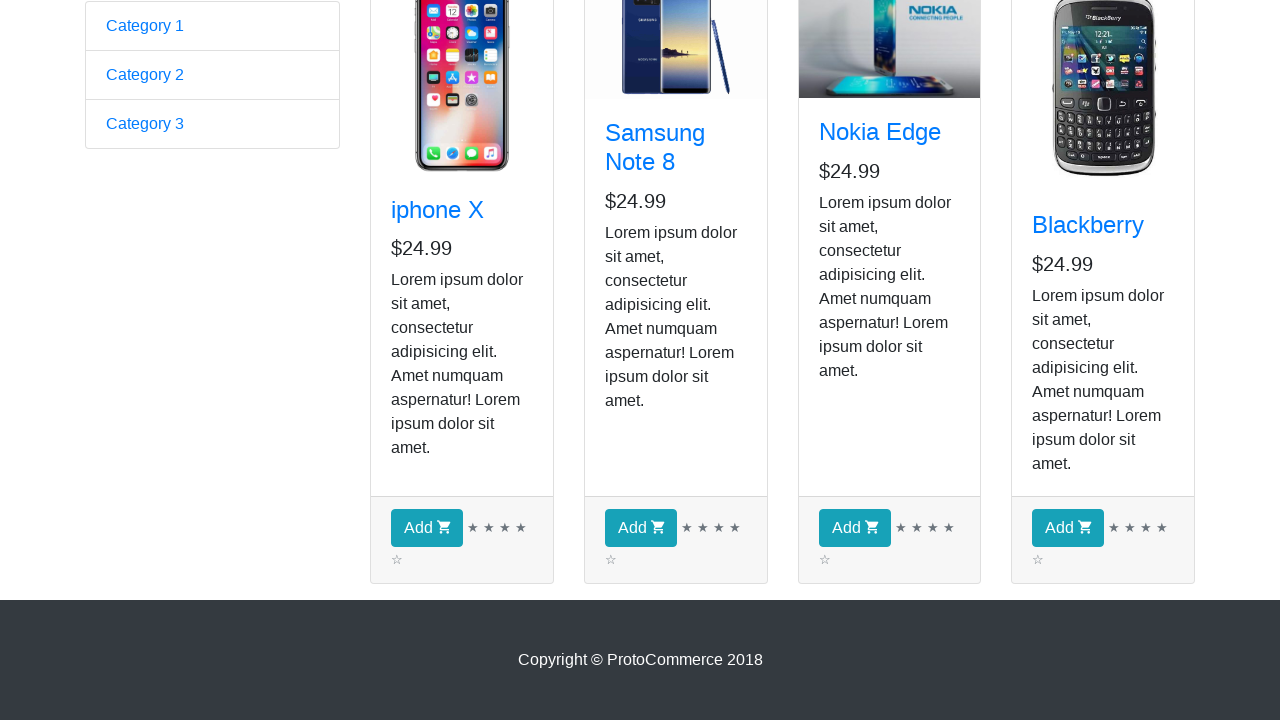